Navigates to an automation practice page and locates elements using XPath sibling and parent traversal selectors

Starting URL: https://rahulshettyacademy.com/AutomationPractice/

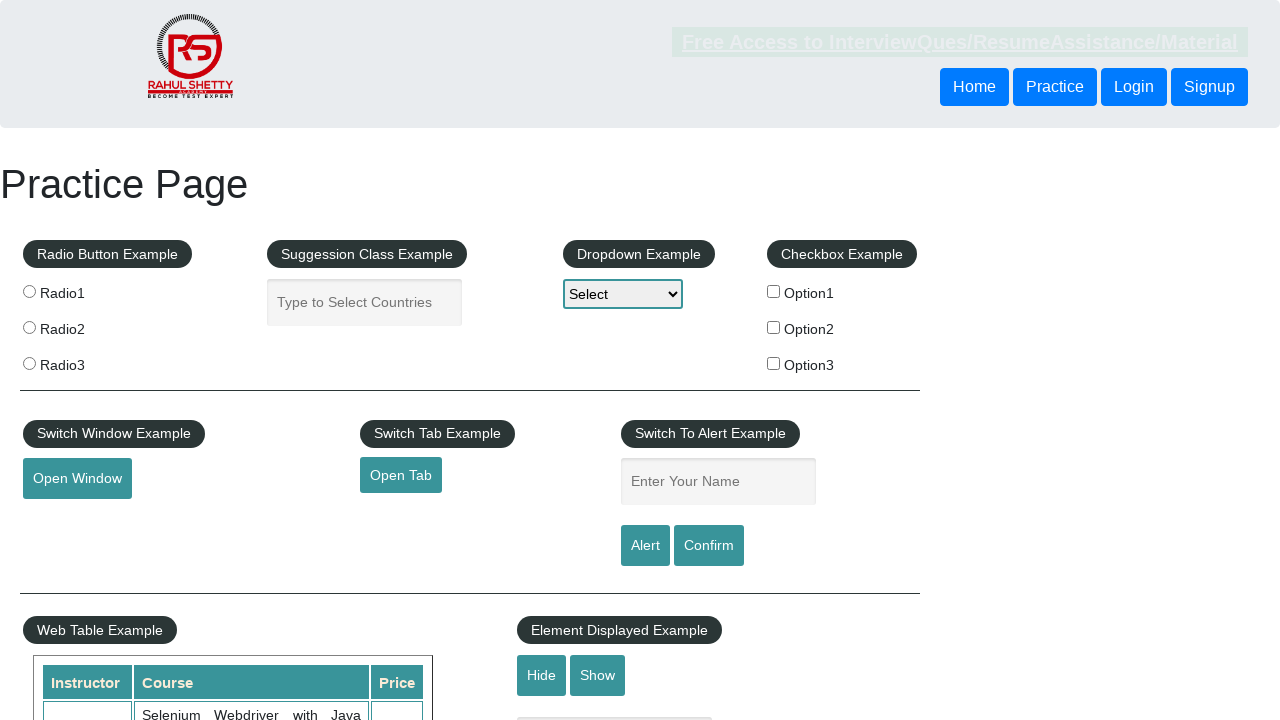

Navigated to automation practice page
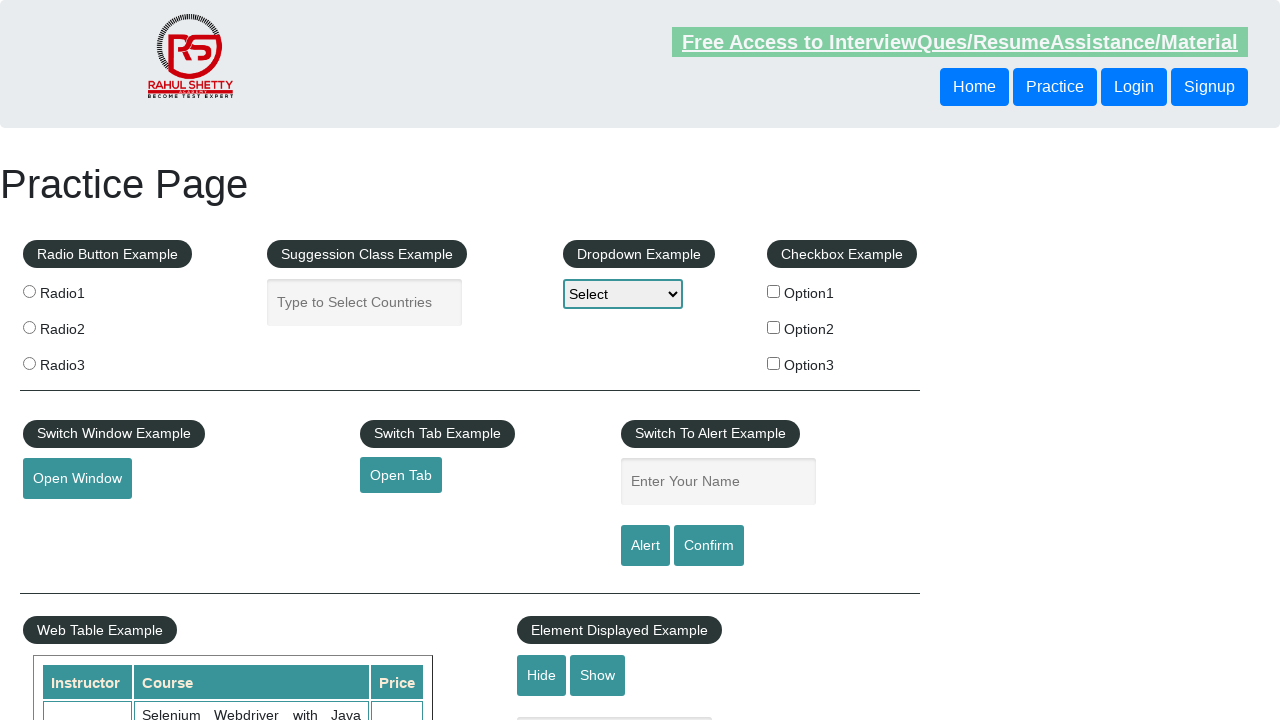

Located and retrieved text from first button's following sibling using XPath
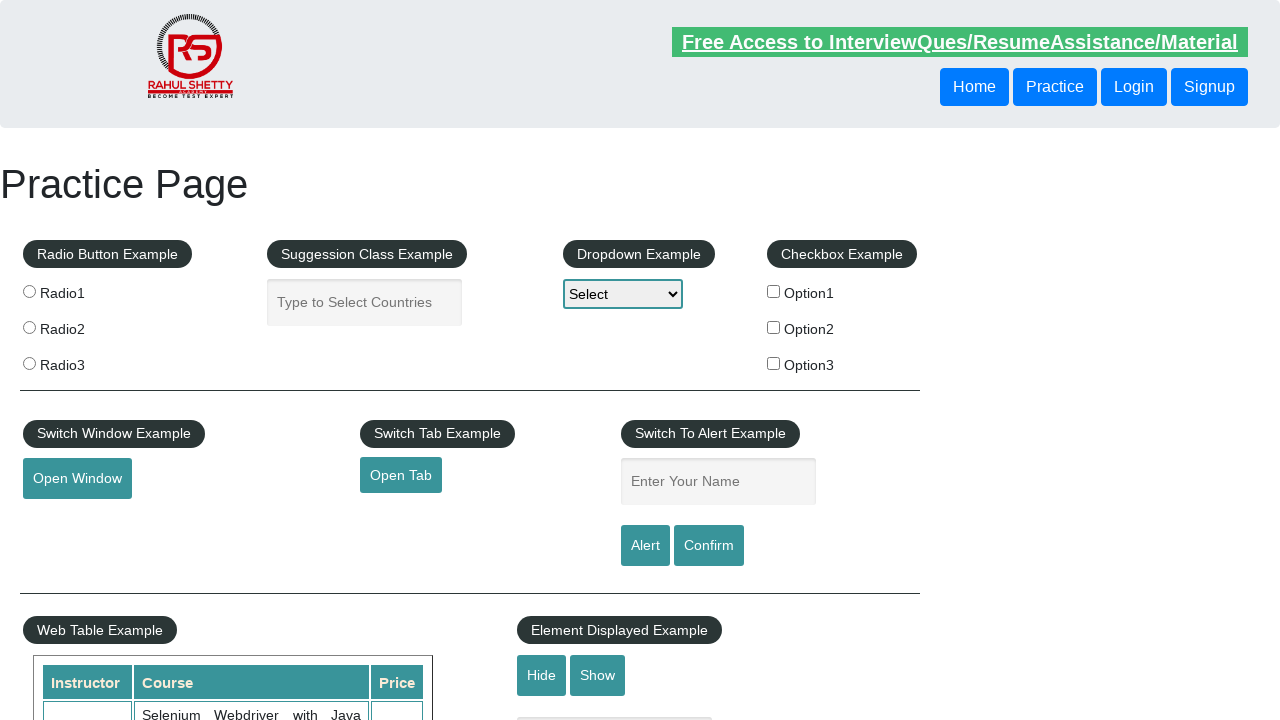

Located and retrieved text from second button using parent traversal XPath
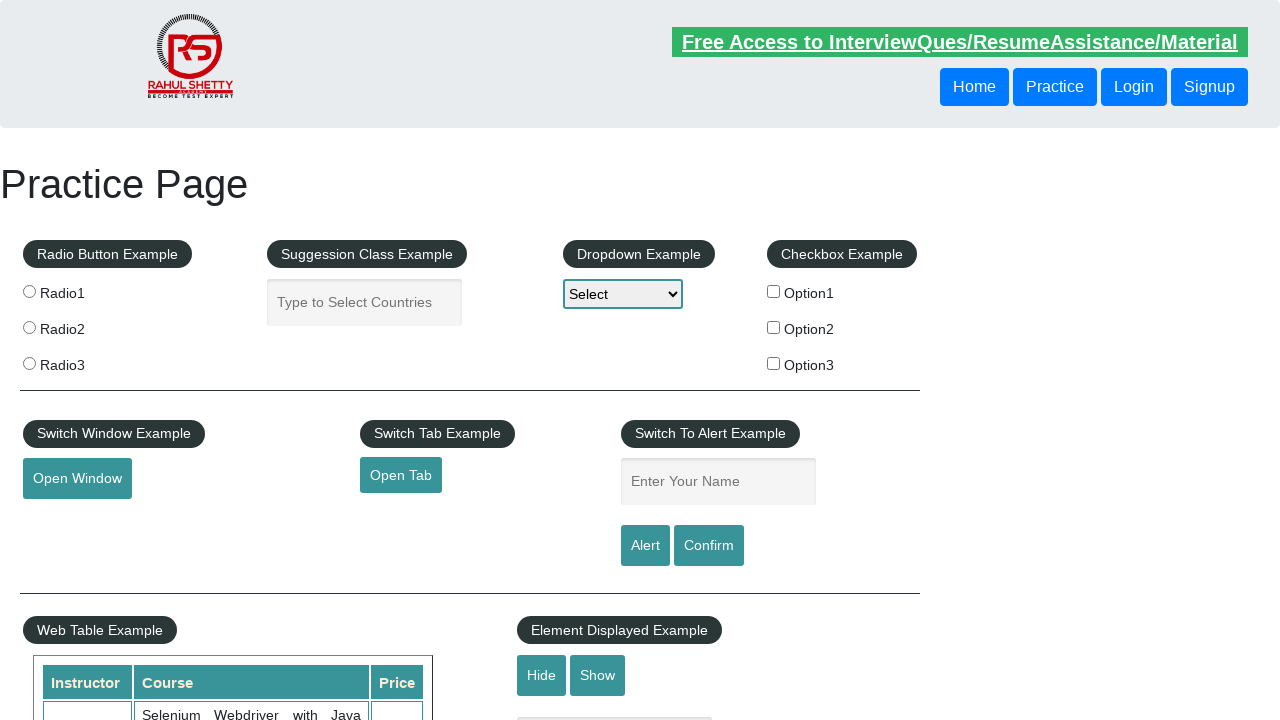

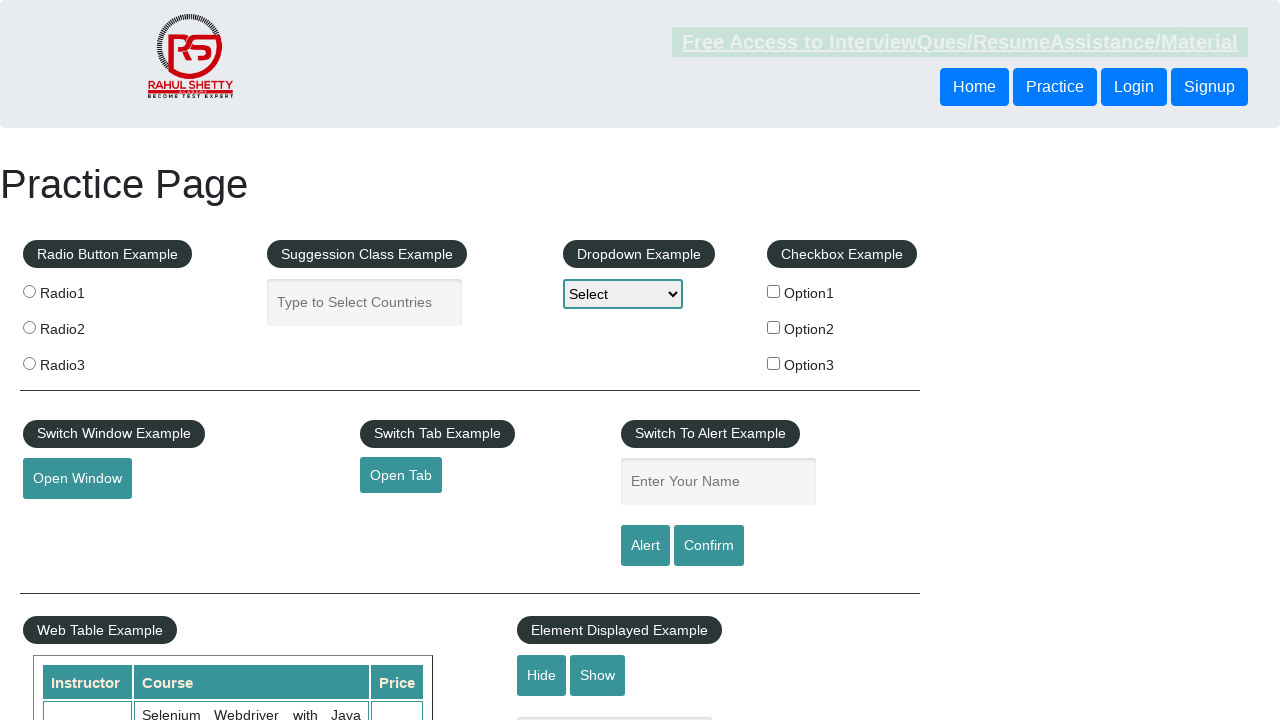